Tests iframe handling by entering form data in nested frames - fills last name in parent frame, email in nested frame, then returns to parent frame to fill first name

Starting URL: https://letcode.in/frame

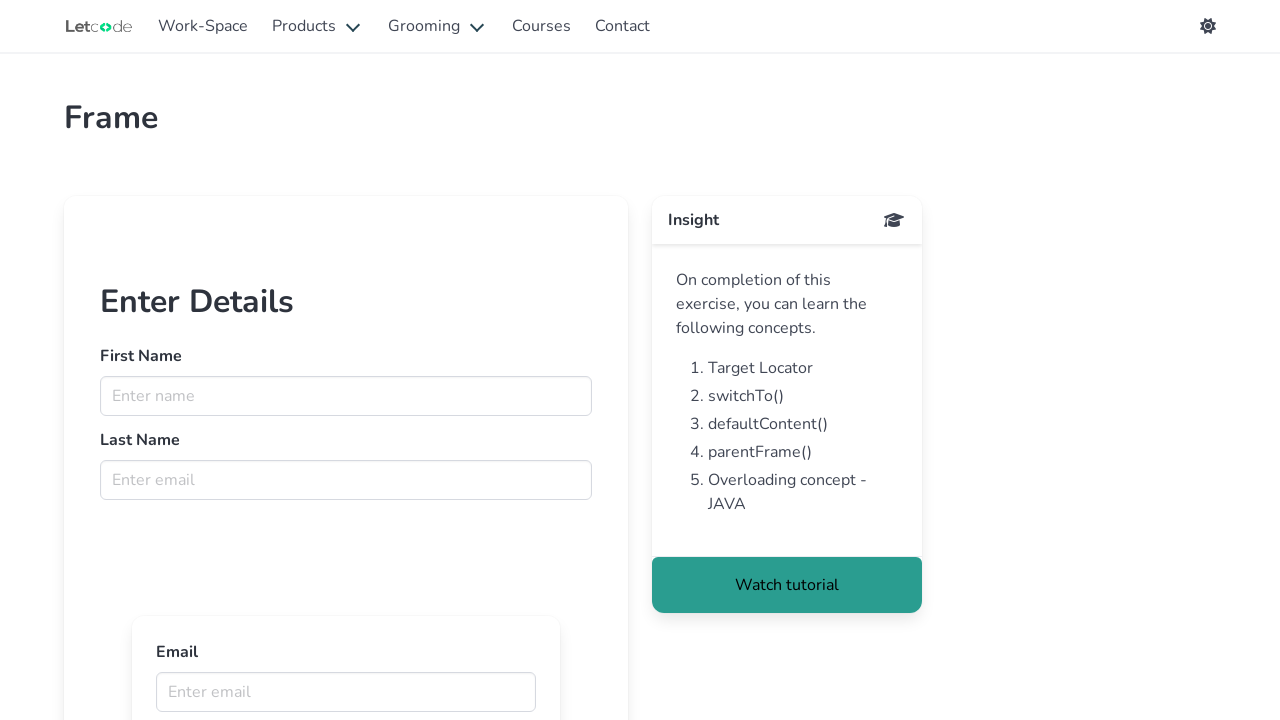

Located first iframe with id 'firstFr'
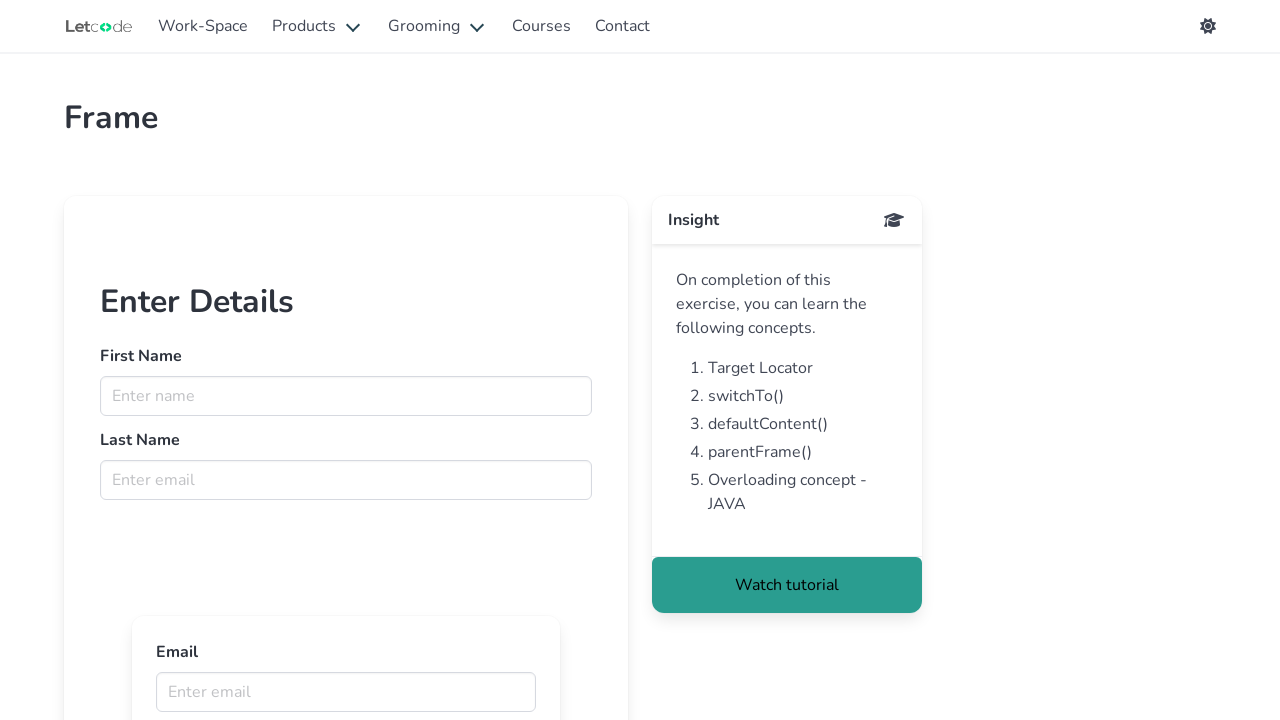

Filled last name field with 'Johnson' in parent frame on iframe#firstFr >> internal:control=enter-frame >> xpath=//input[@name='lname']
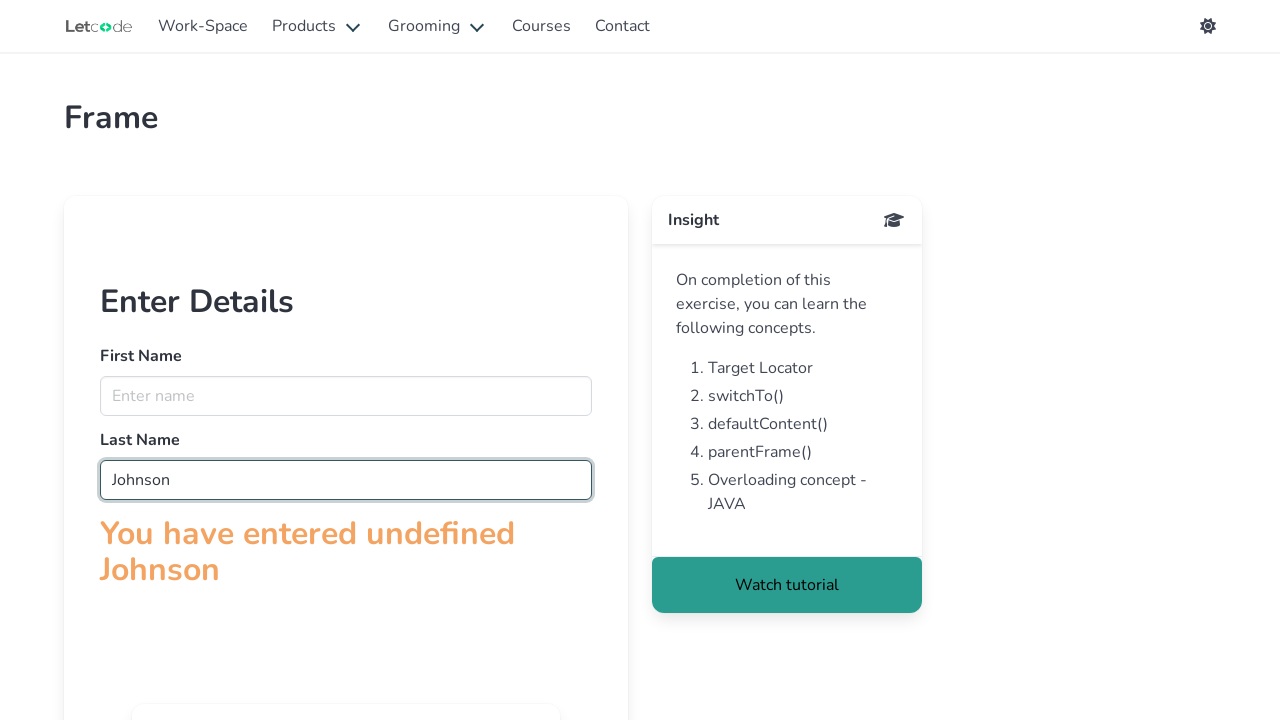

Located nested iframe with src 'innerframe'
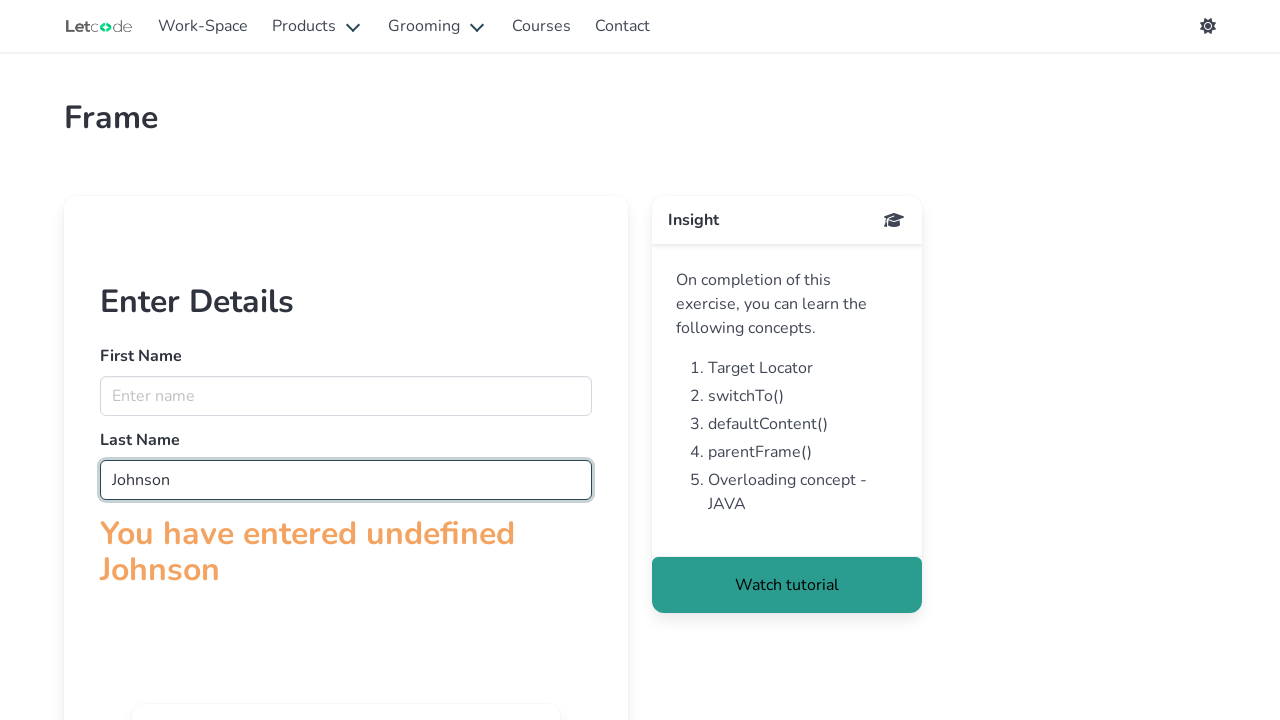

Filled email field with 'test.user@example.com' in nested frame on iframe#firstFr >> internal:control=enter-frame >> xpath=//iframe[@src='innerfram
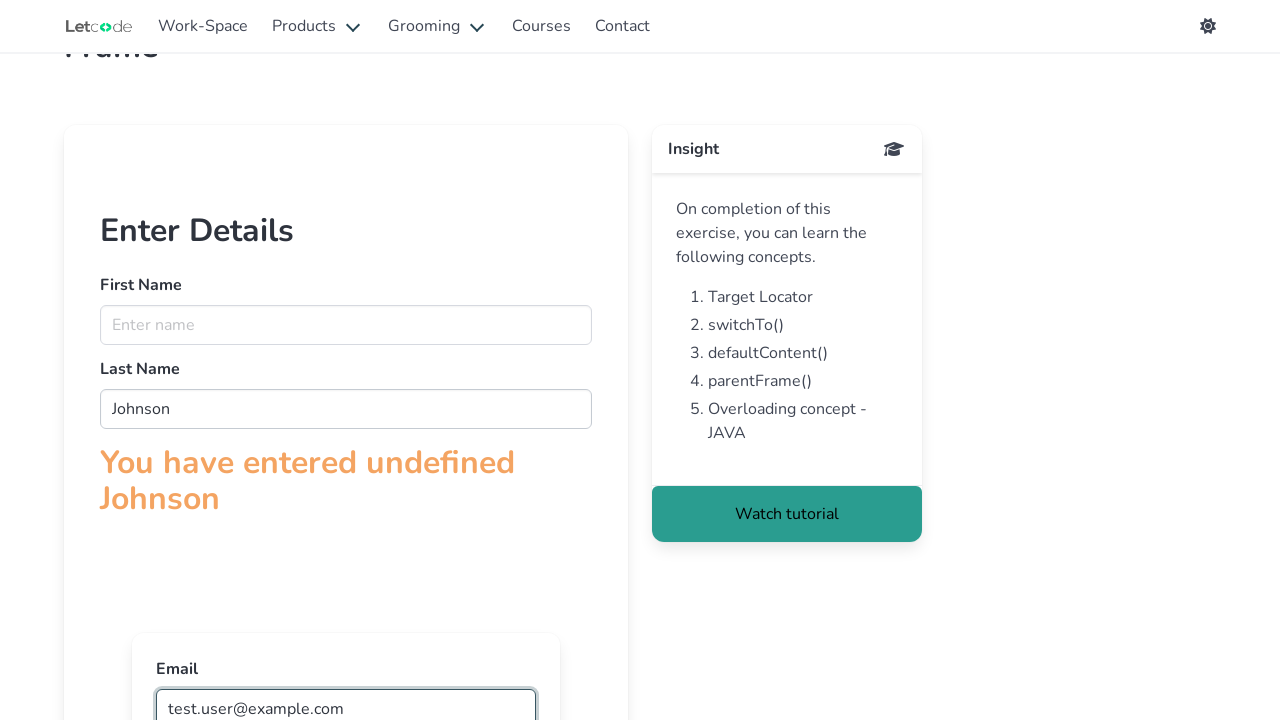

Filled first name field with 'Michael' in parent frame on iframe#firstFr >> internal:control=enter-frame >> xpath=//input[@name='fname']
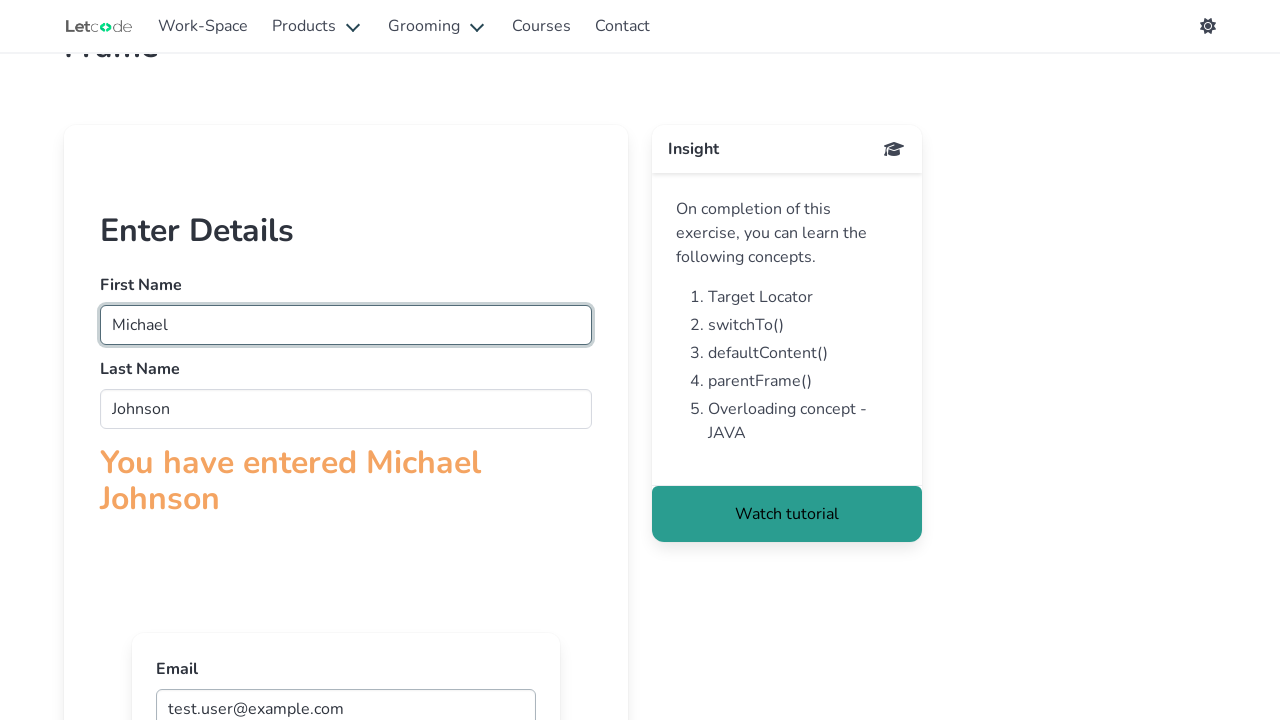

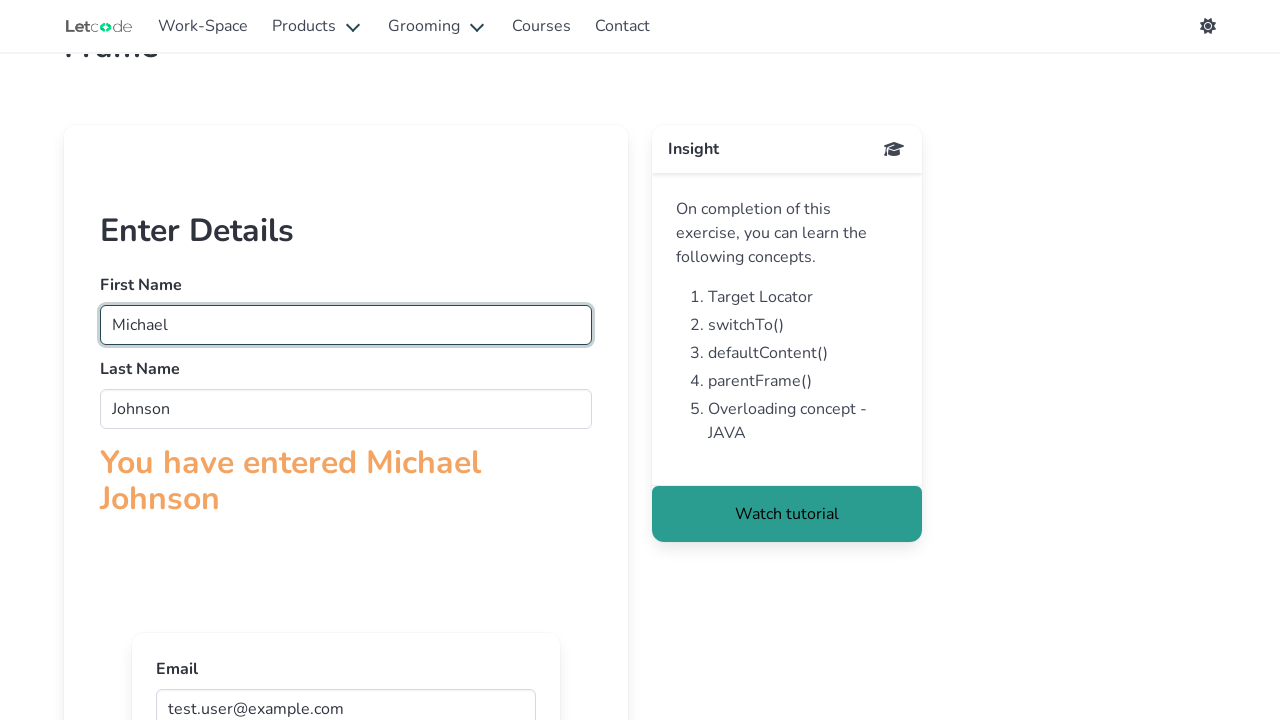